Tests dropdown interactions by selecting options by visible text and by attribute value, and verifying all dropdown options are present

Starting URL: https://the-internet.herokuapp.com

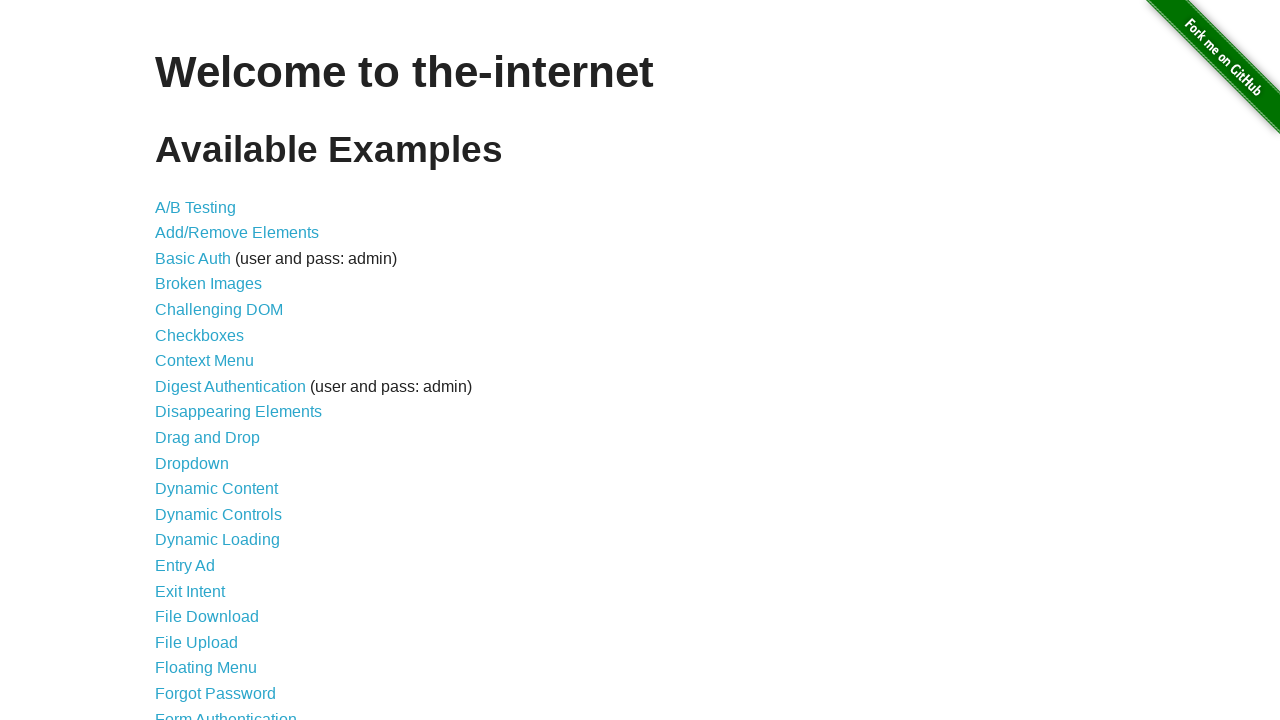

Clicked on Dropdown link at (192, 463) on a:has-text('Dropdown')
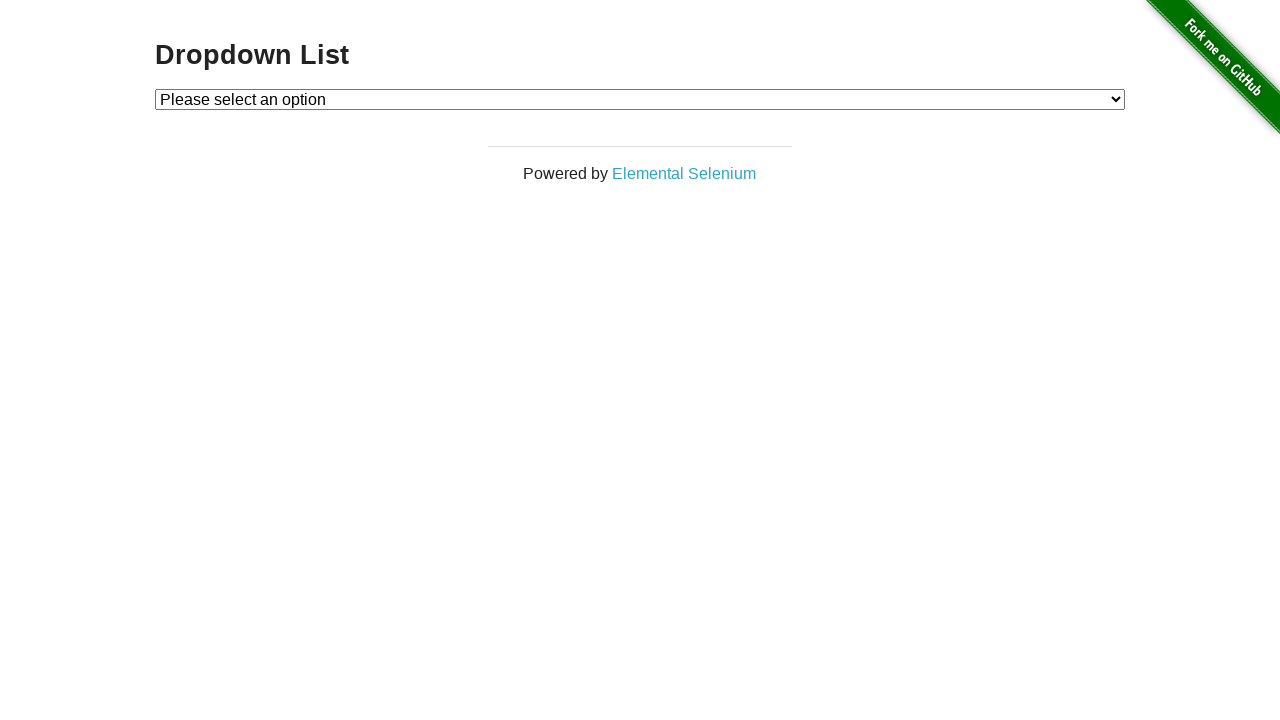

Dropdown element loaded and is visible
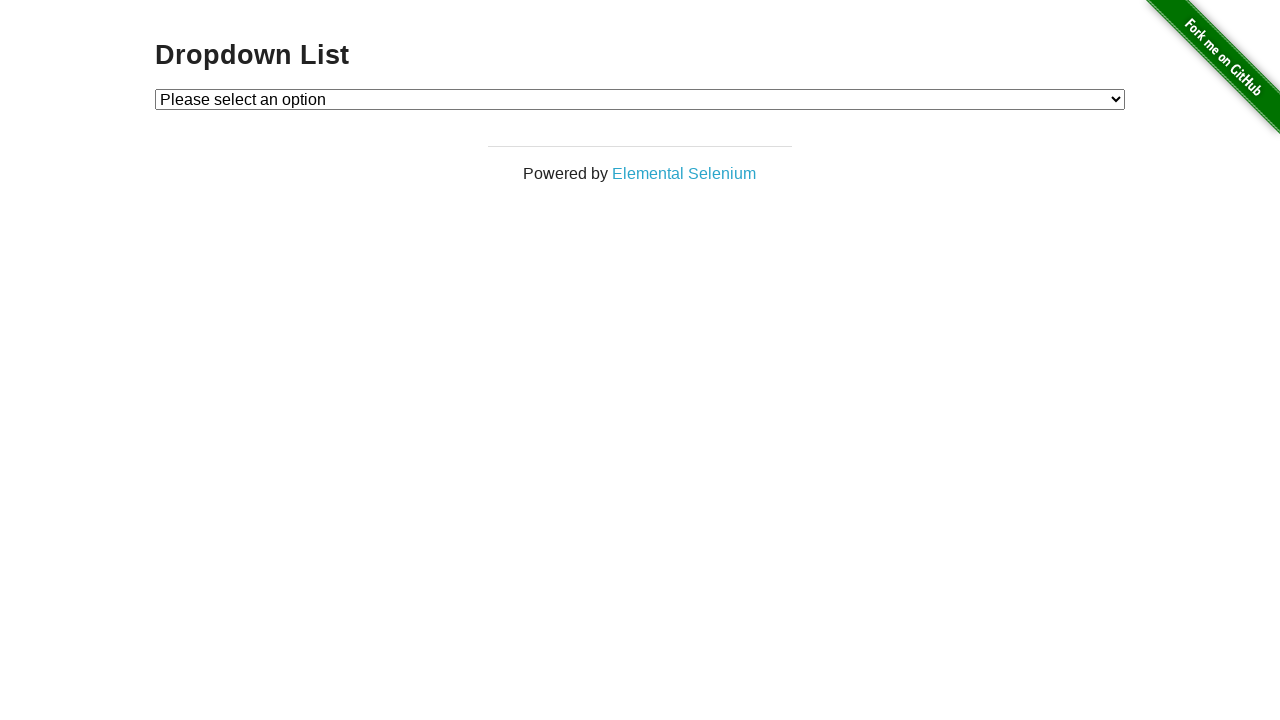

Selected 'Option 1' from dropdown by visible text on #dropdown
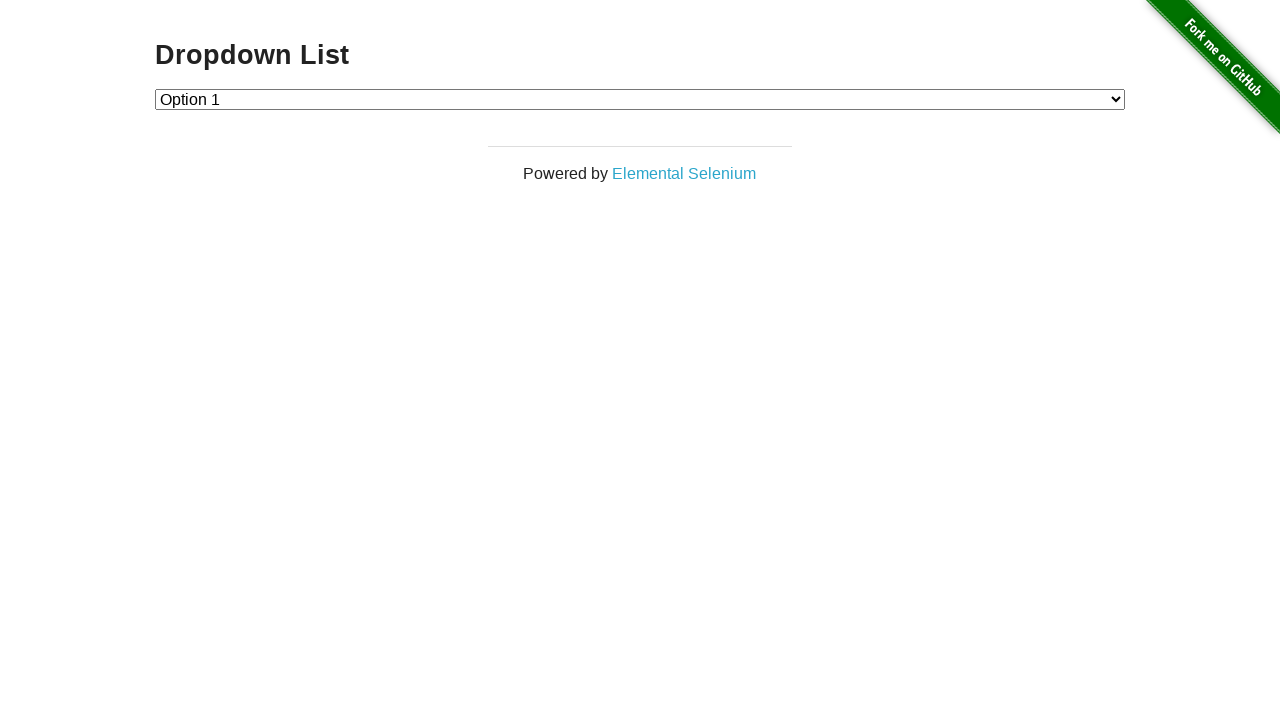

Selected option with value '2' from dropdown by attribute on #dropdown
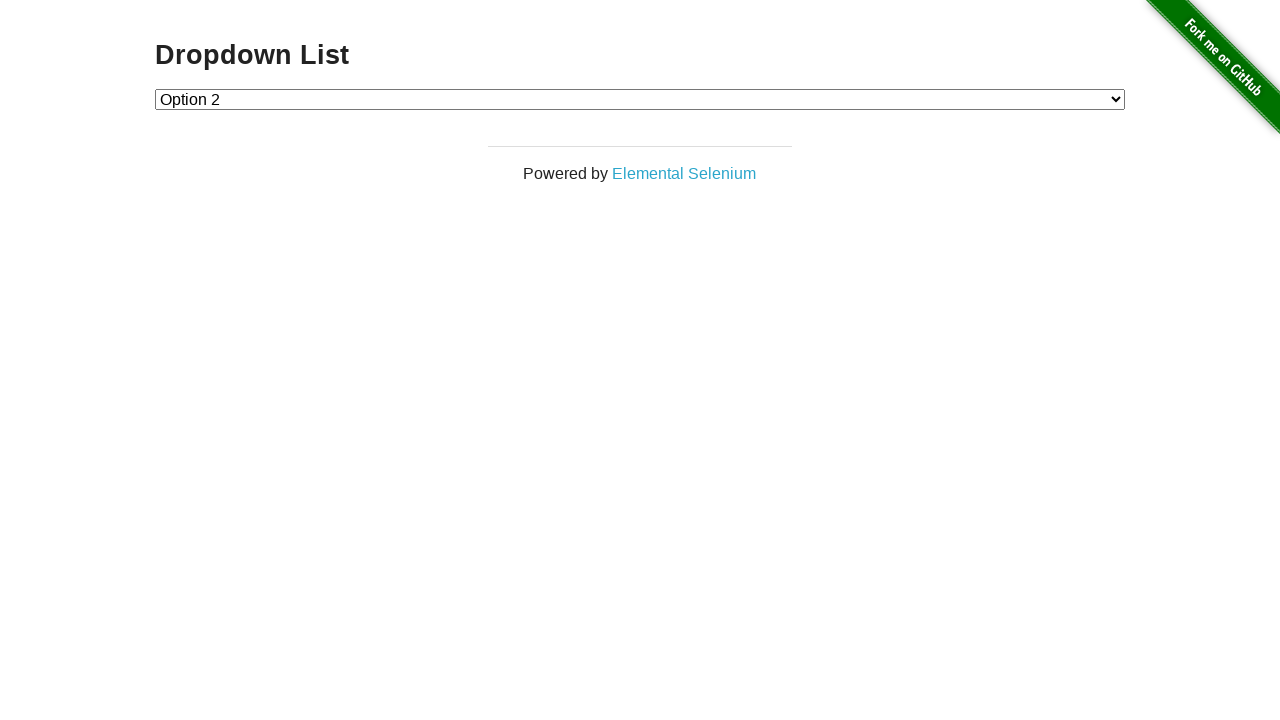

Navigated back to the-internet.herokuapp.com home page
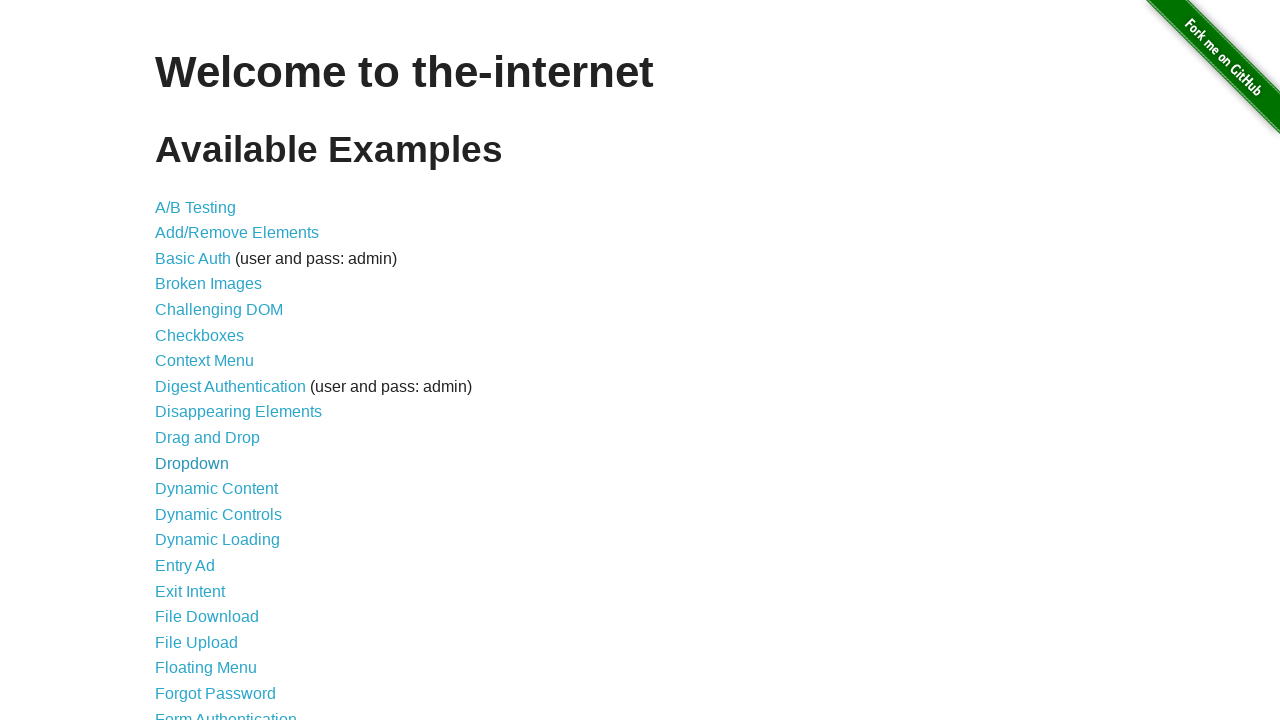

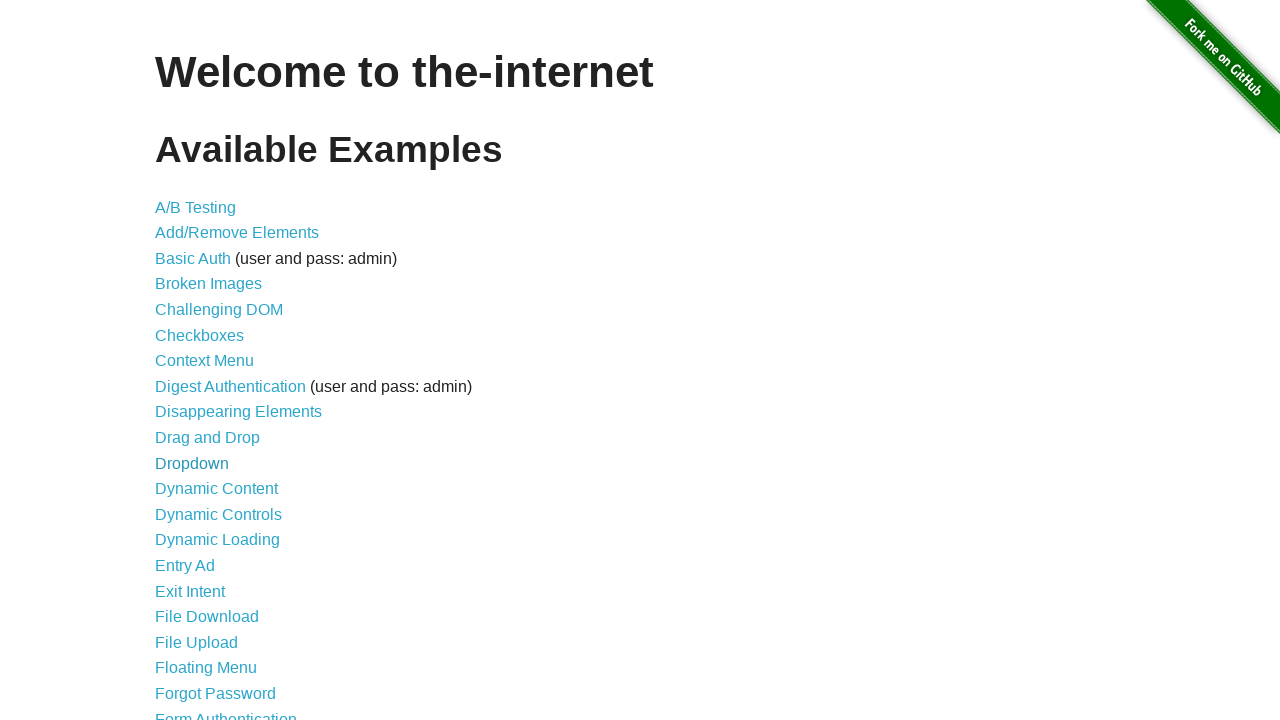